Tests navigation by clicking a link with partial text, then fills out a form with personal information fields and submits it

Starting URL: http://suninjuly.github.io/find_link_text

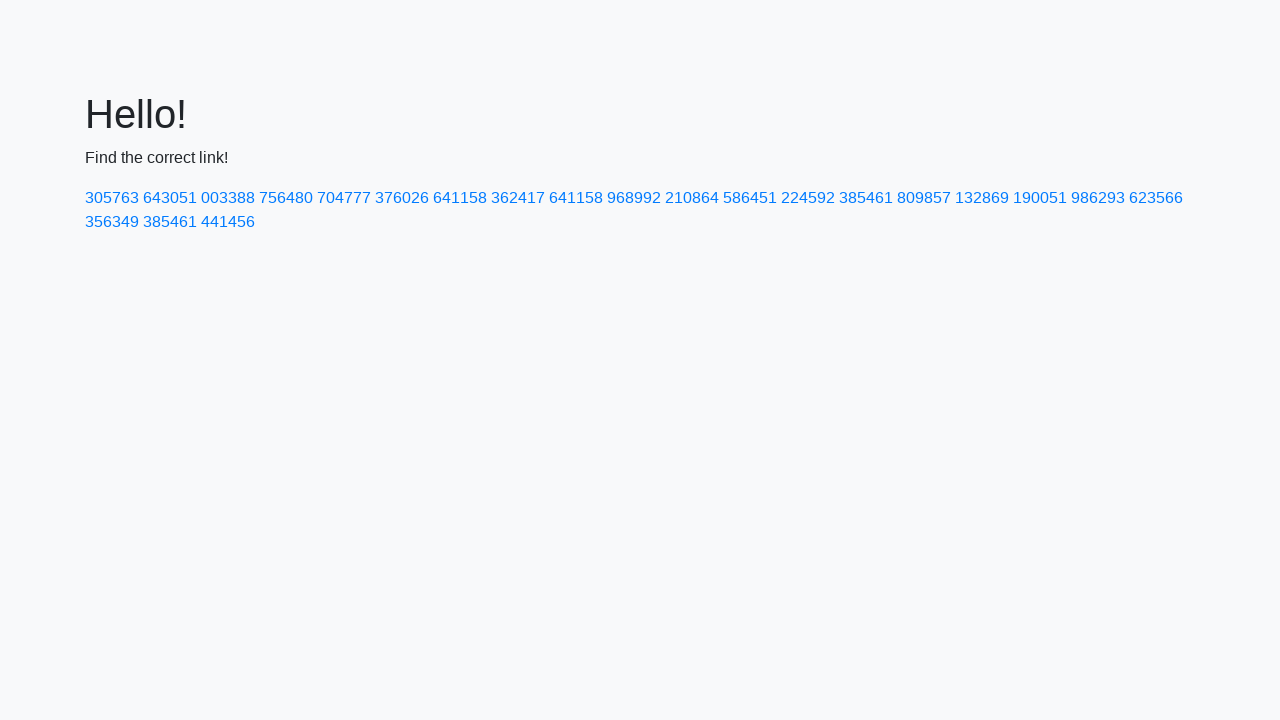

Clicked link containing partial text '224592' at (808, 198) on a:has-text('224592')
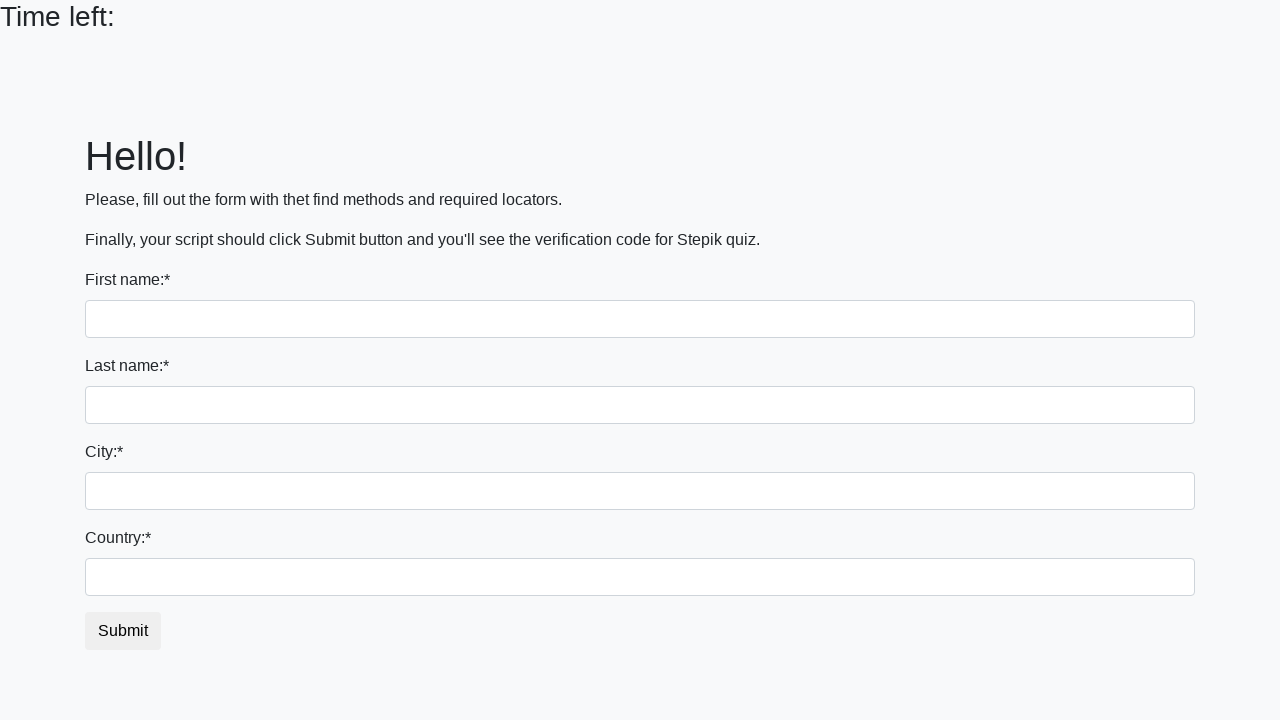

Filled first name field with 'Ivan' on input
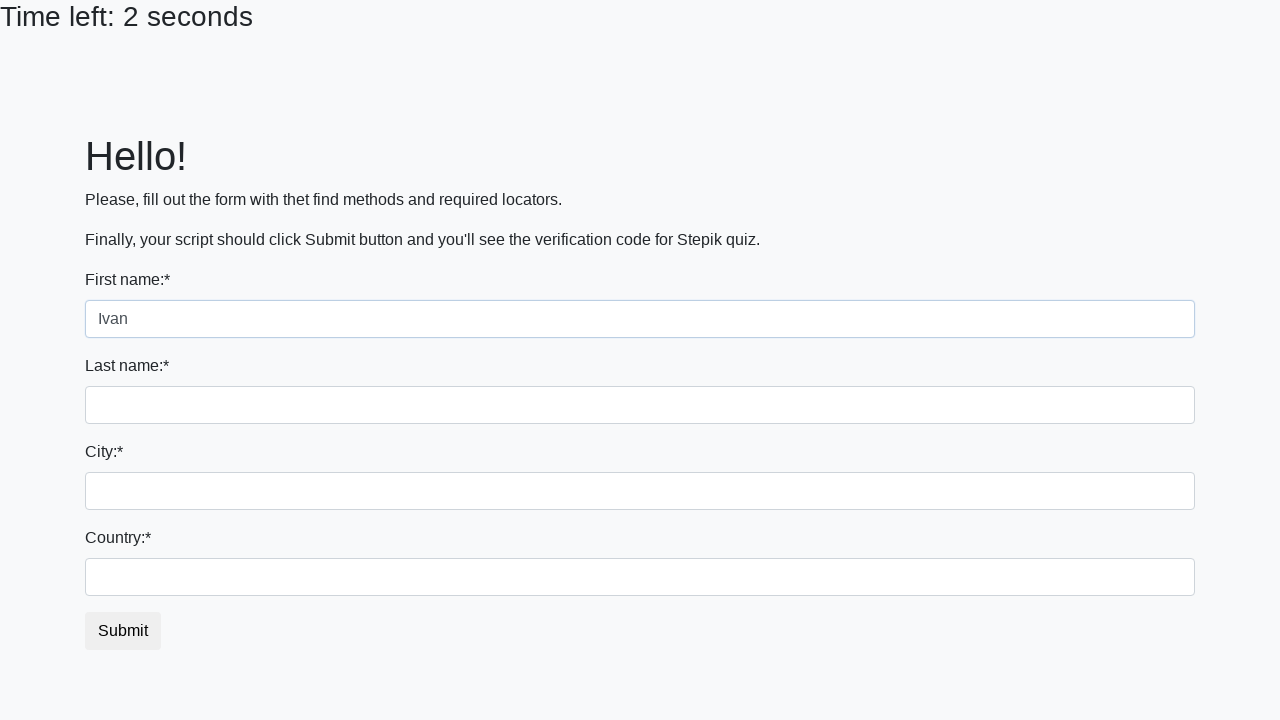

Filled last name field with 'Petrov' on input[name='last_name']
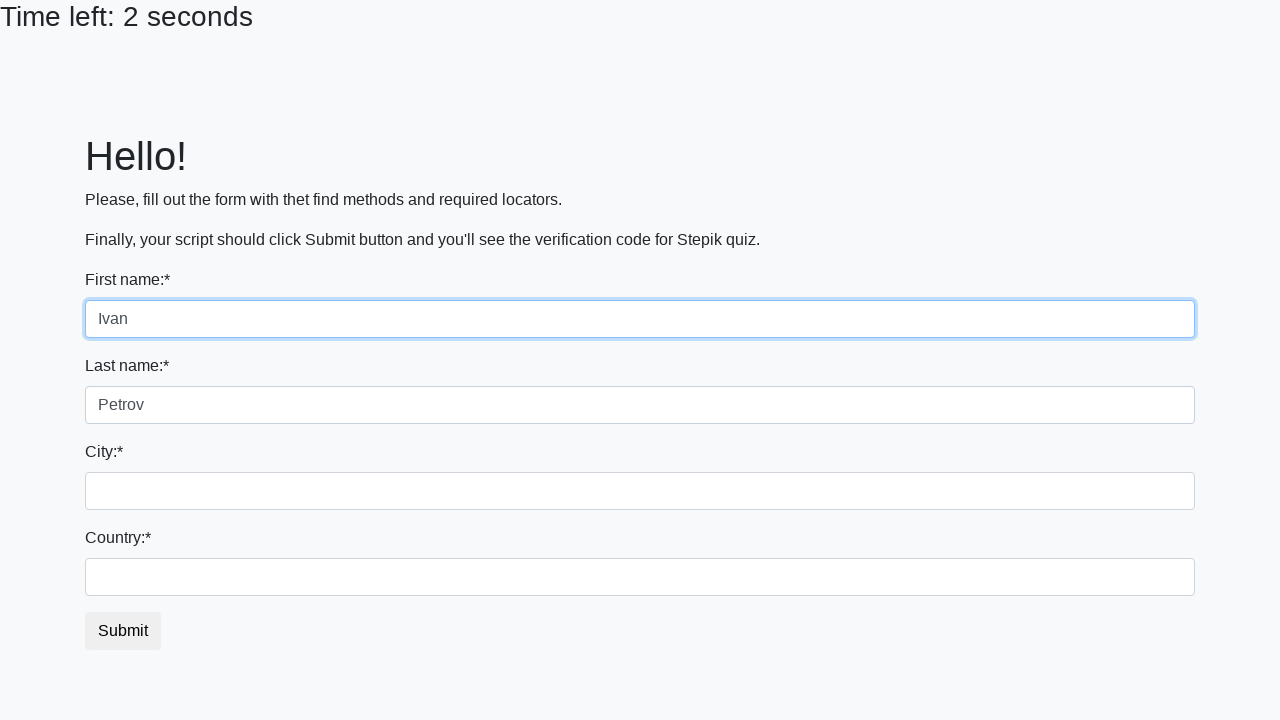

Filled city field with 'Smolensk' on .city
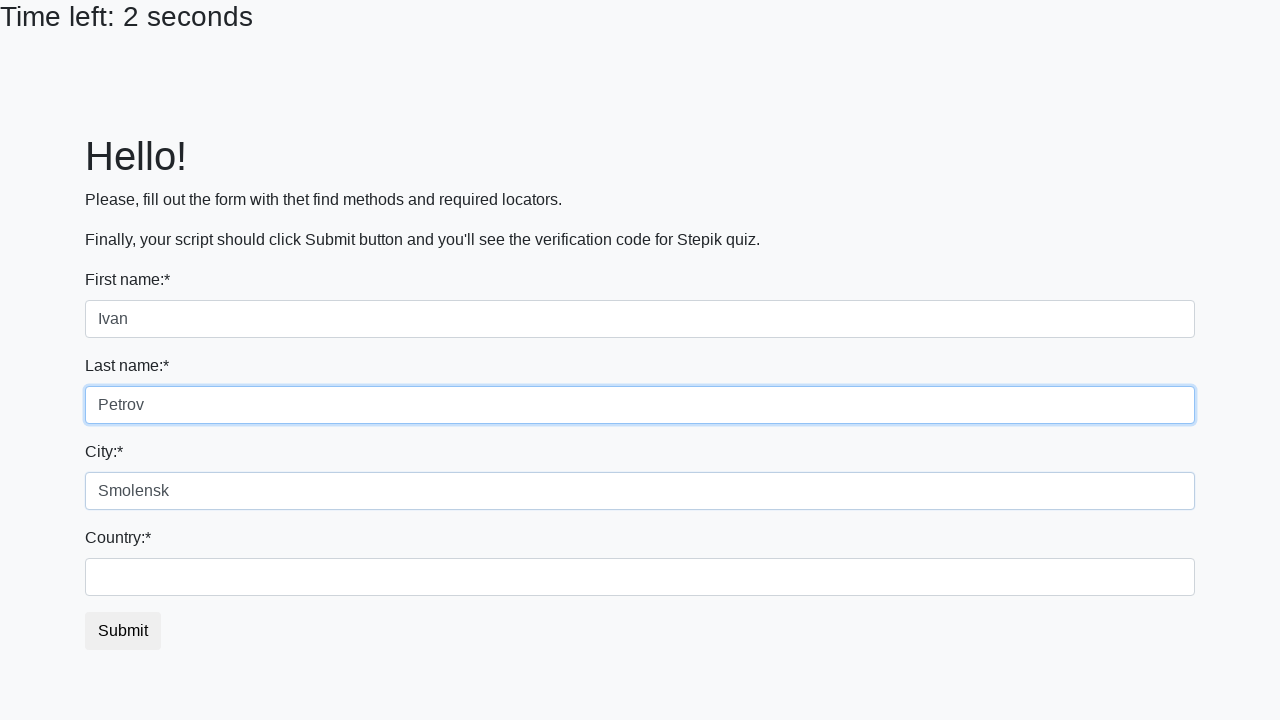

Filled country field with 'Russia' on #country
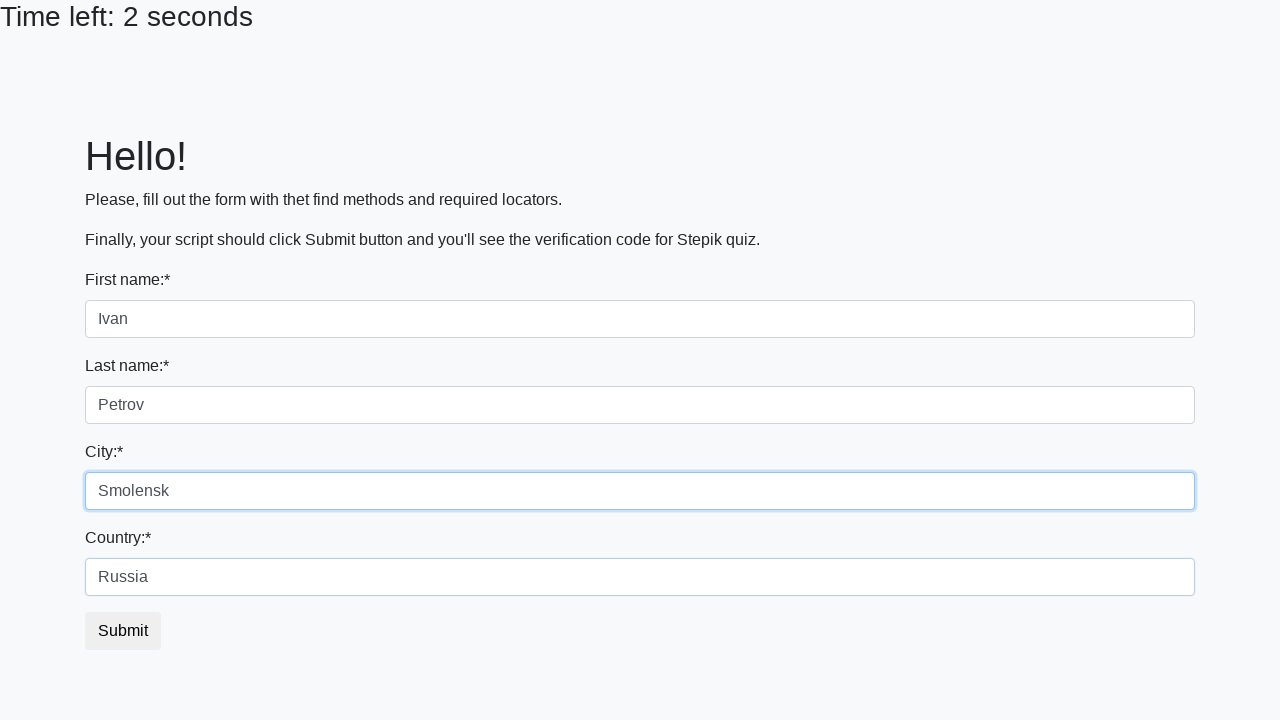

Clicked submit button to submit form at (123, 631) on .btn
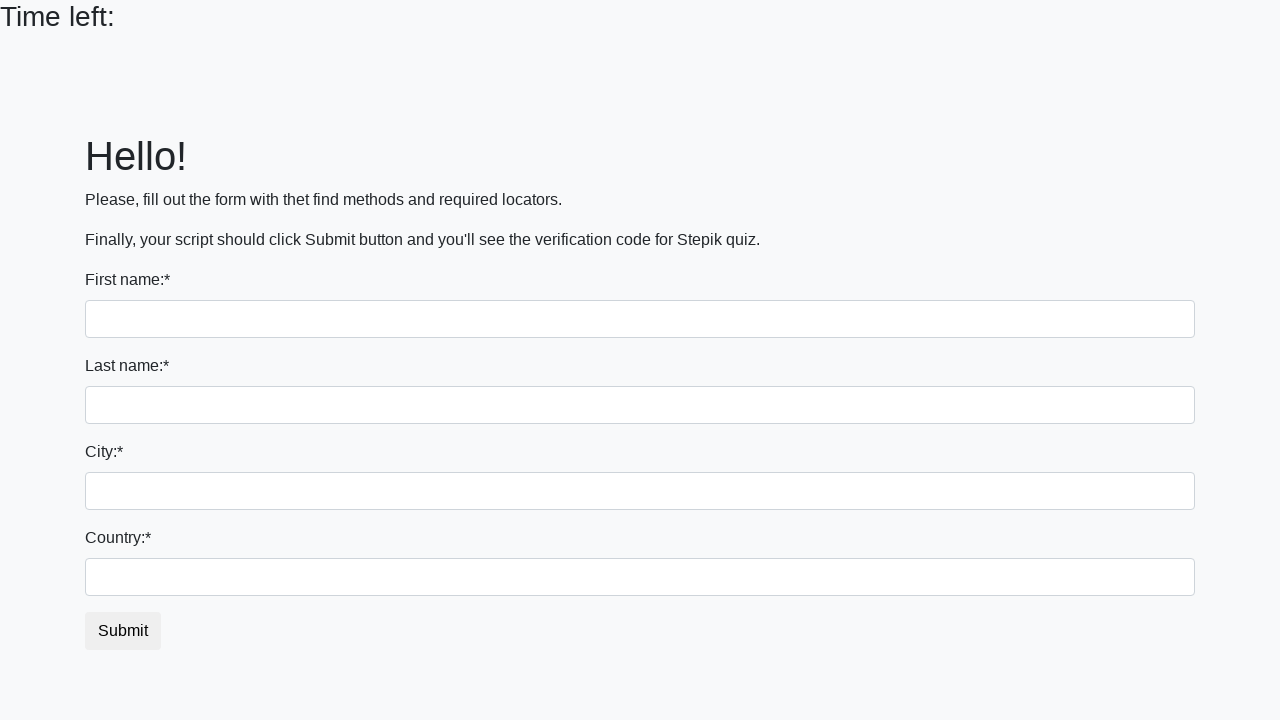

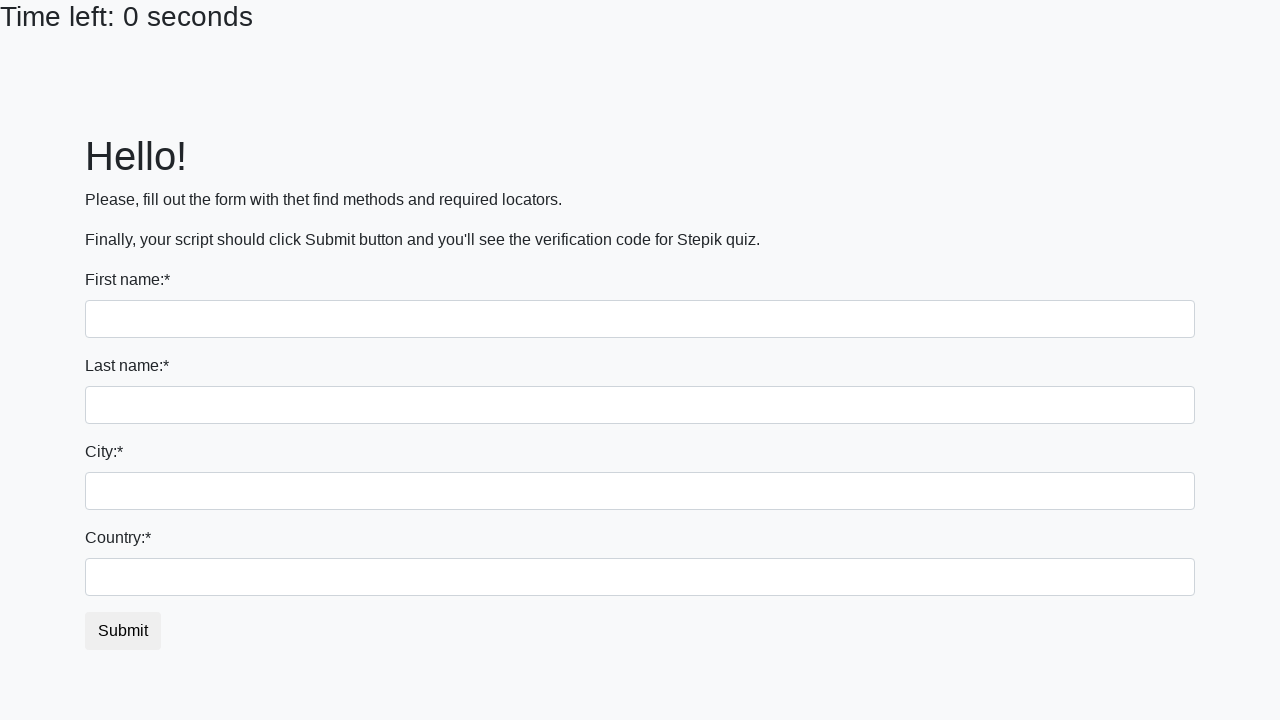